Tests mouse hover functionality by moving the cursor to the Men menu link element

Starting URL: https://demoapps.qspiders.com/ui/mouseHover/tab?sublist=3

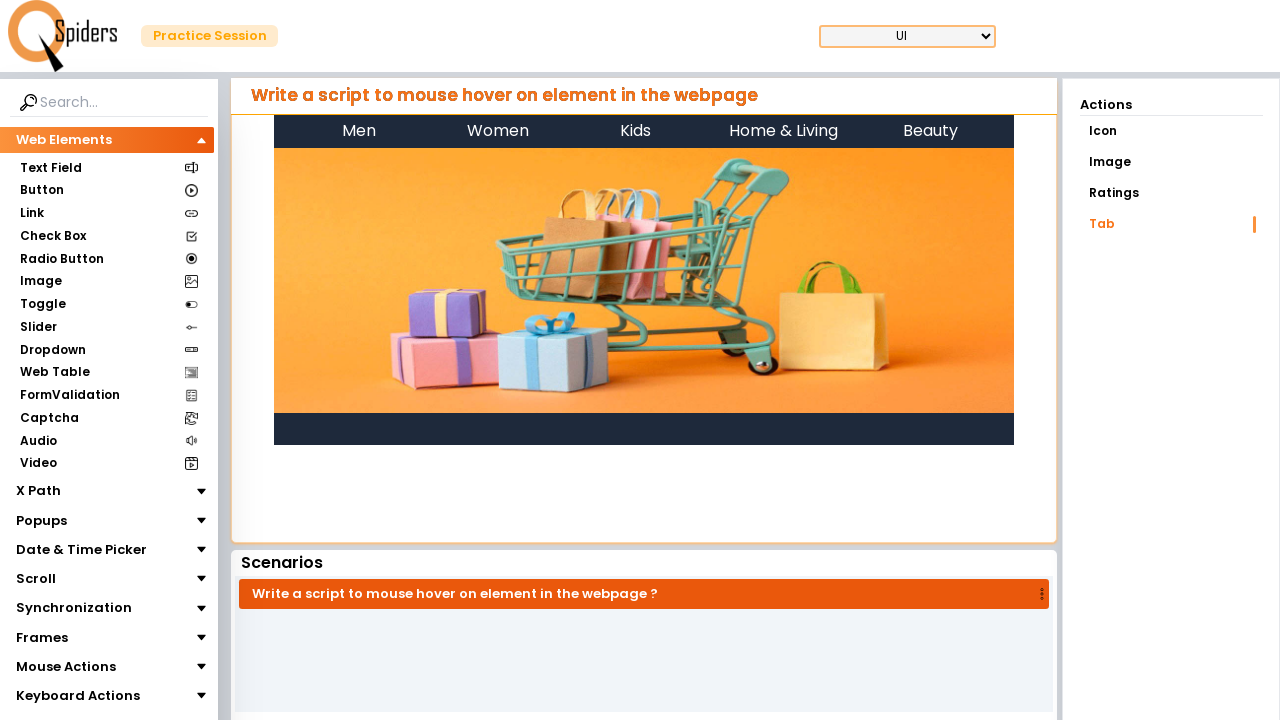

Located the Men menu link element
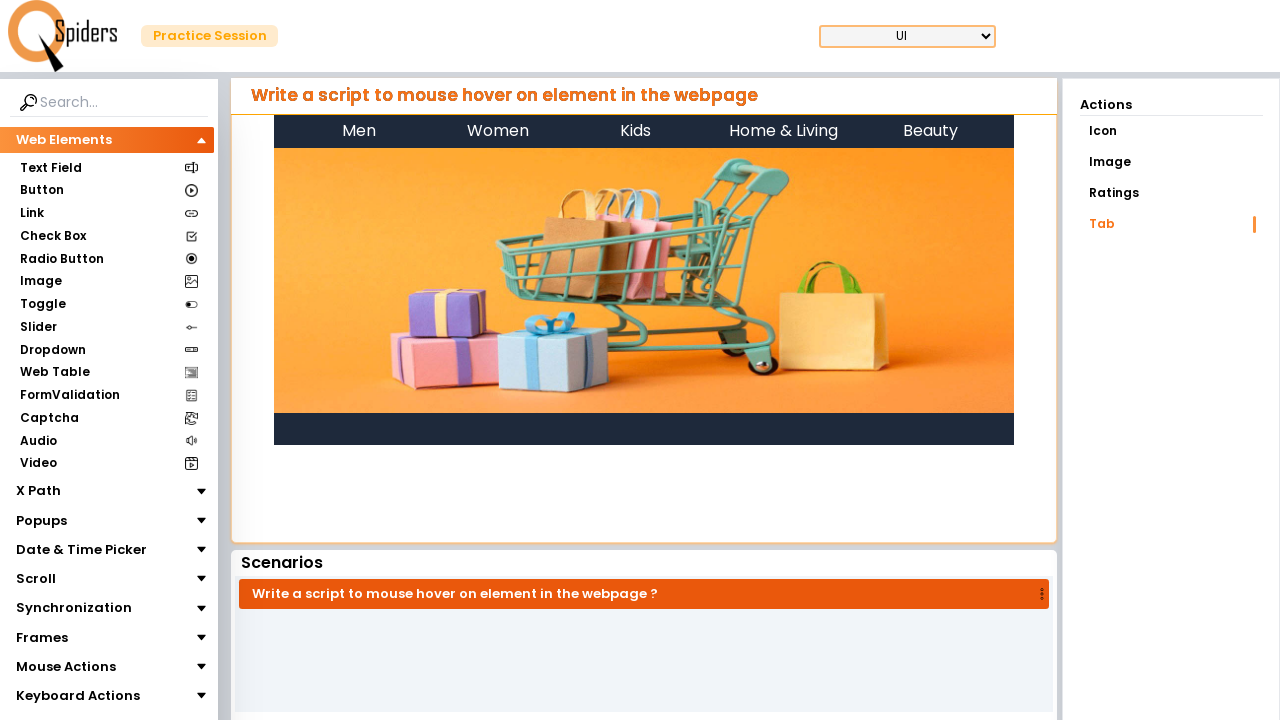

Moved cursor to Men menu link element to trigger hover effect at (359, 131) on xpath=//li[@class='Men p-4 relative']
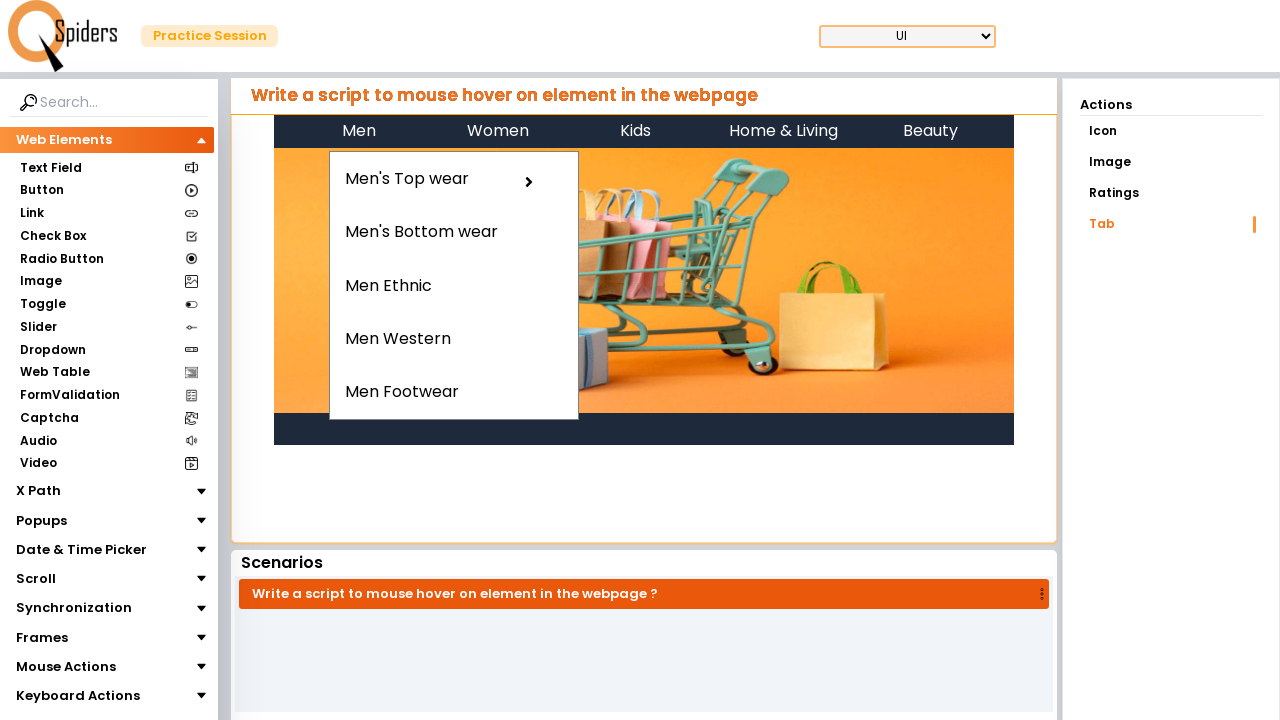

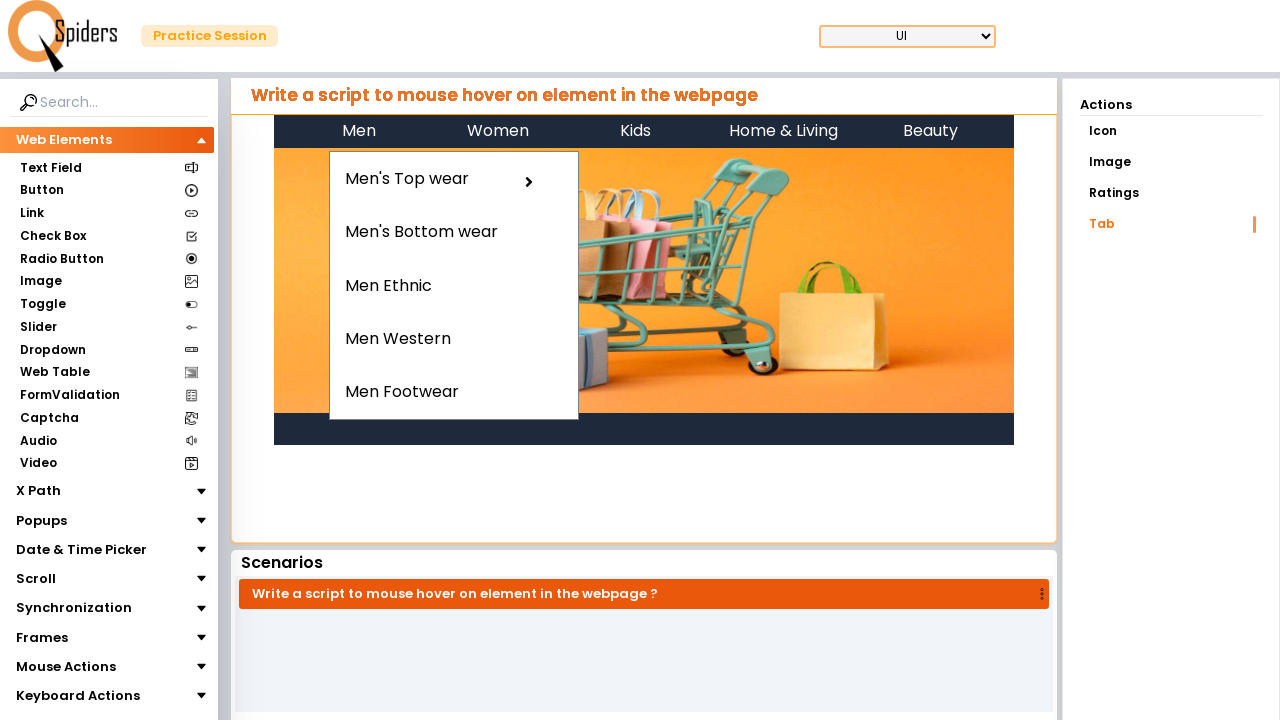